Tests unchecking all checkboxes on the page

Starting URL: https://the-internet.herokuapp.com/checkboxes

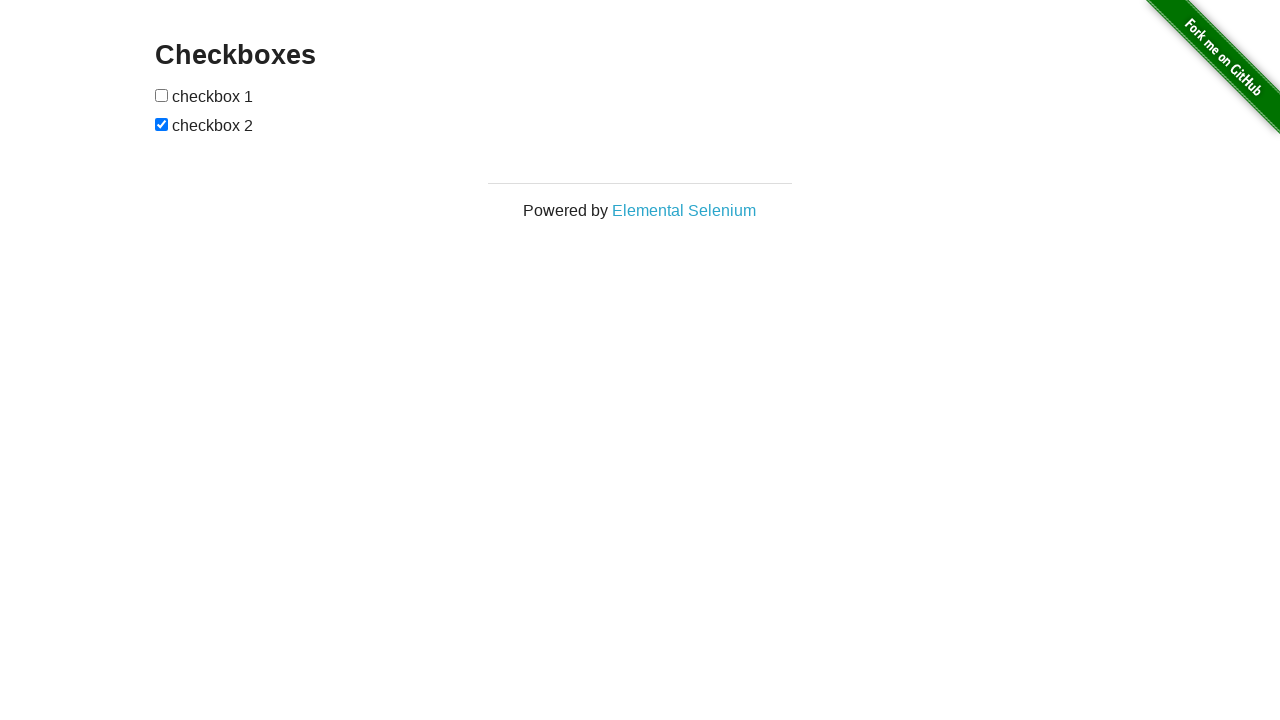

Located all checkboxes on the page
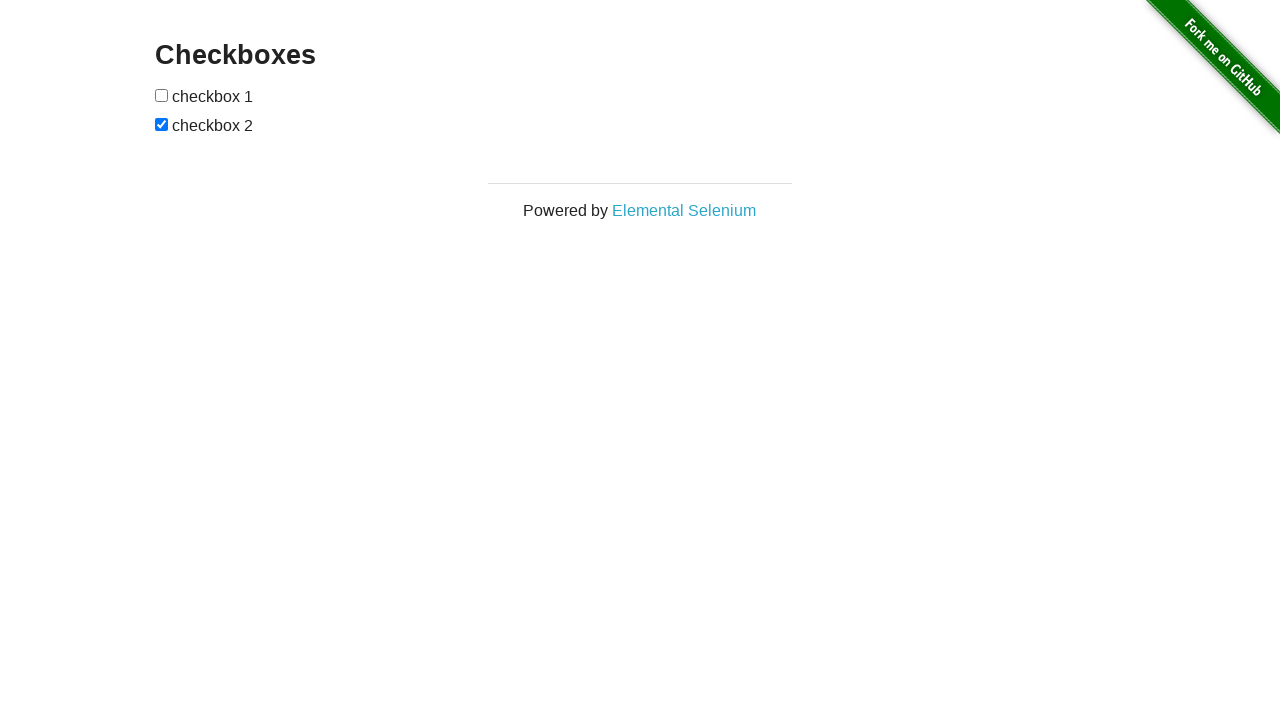

Found 2 checkboxes on the page
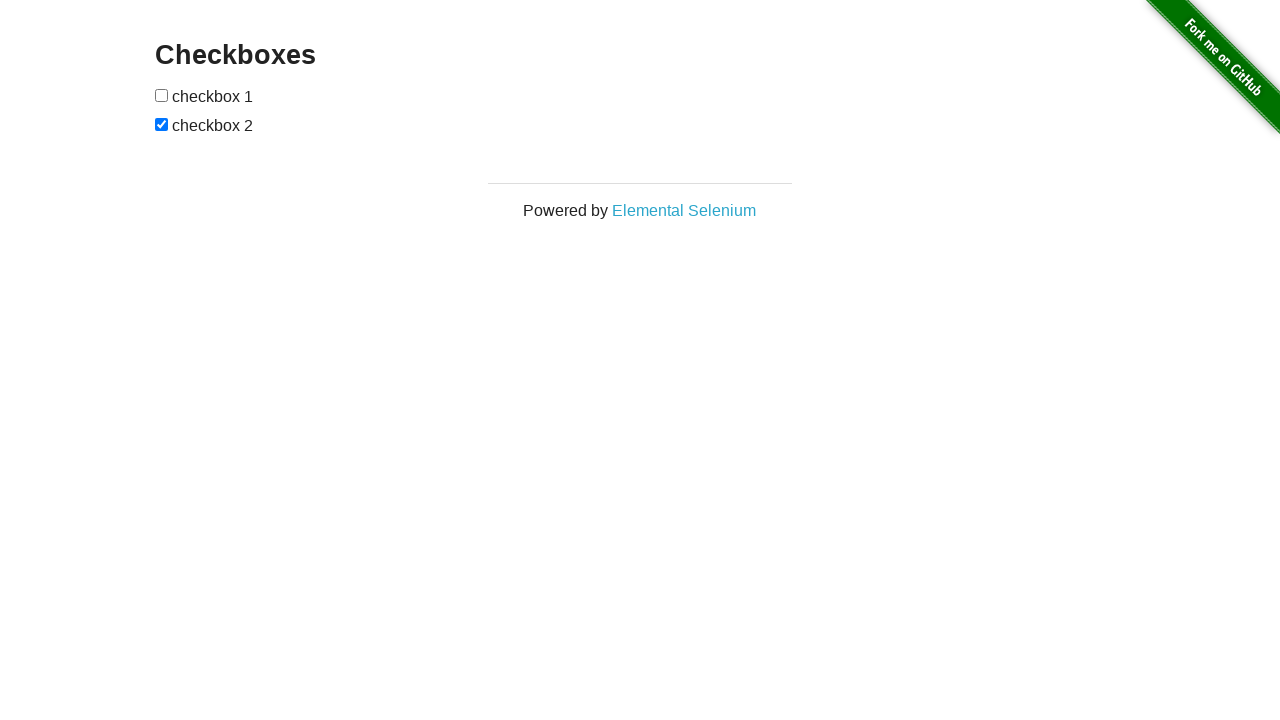

Unchecked checkbox 1 of 2 on input[type='checkbox'] >> nth=0
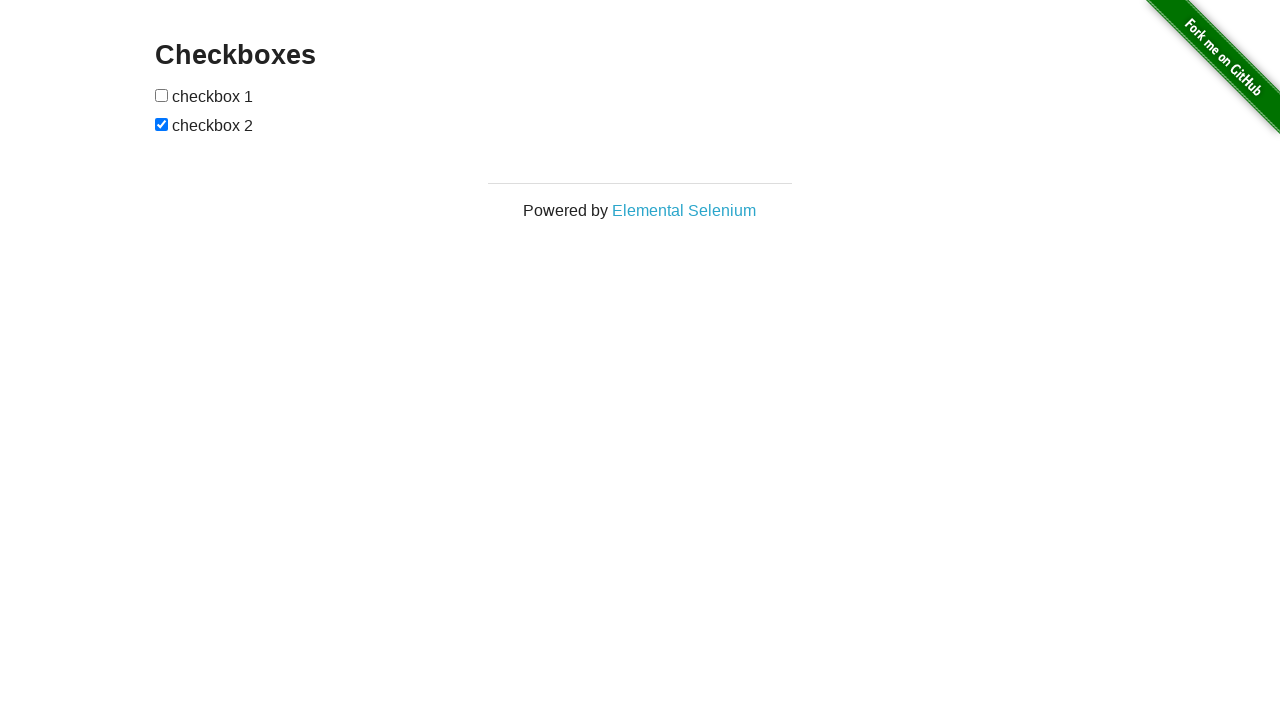

Unchecked checkbox 2 of 2 at (162, 124) on input[type='checkbox'] >> nth=1
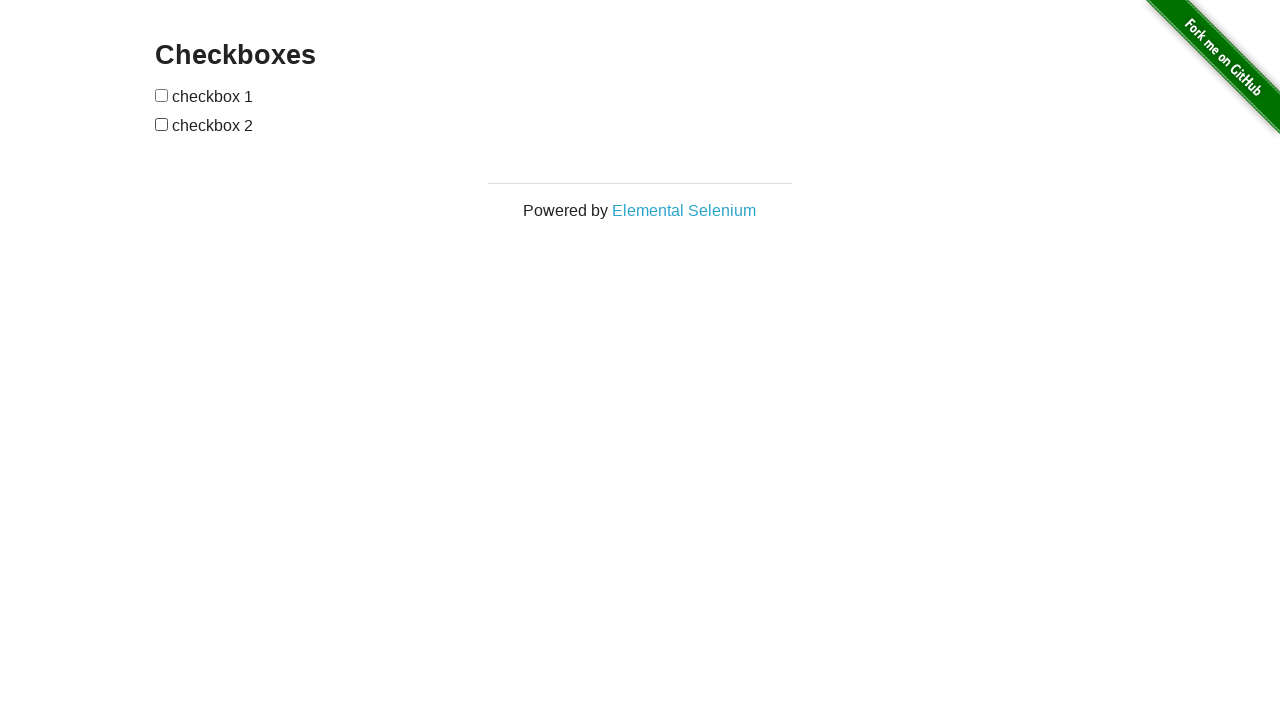

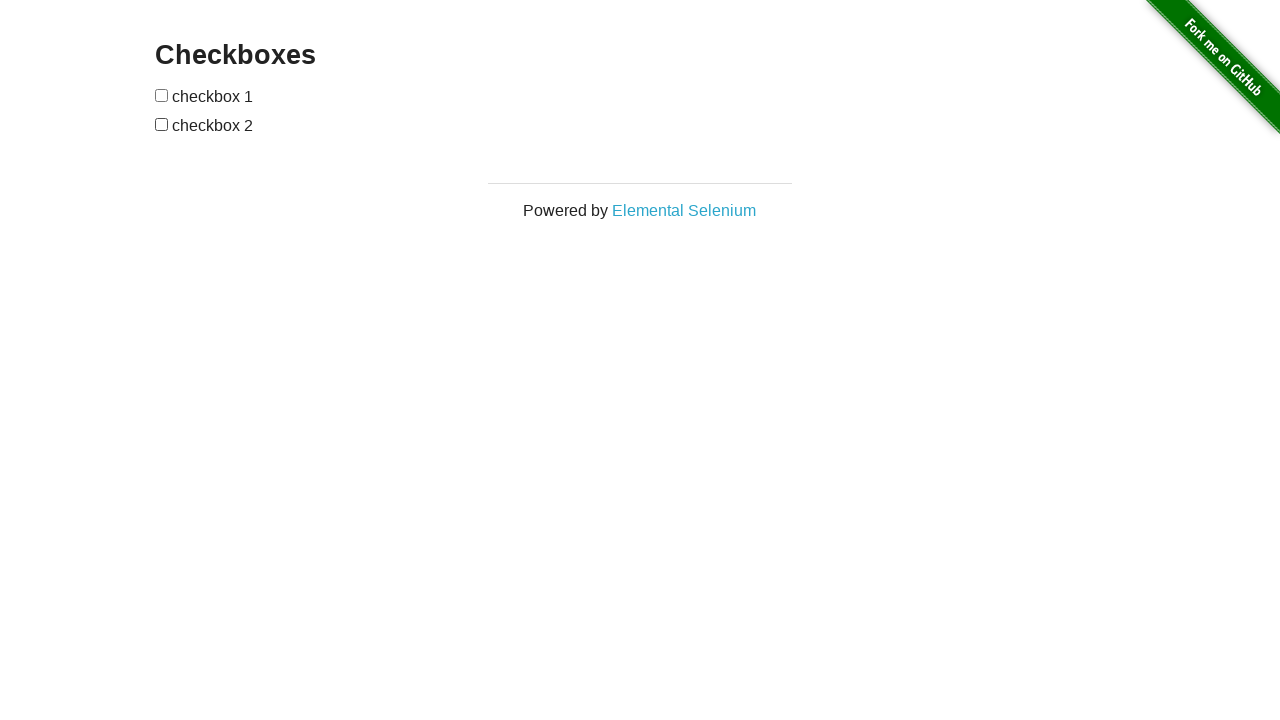